Tests double-click functionality on W3Schools tryit page by entering text in a field and double-clicking a button to copy the text

Starting URL: https://www.w3schools.com/tags/tryit.asp?filename=tryhtml5_ev_ondblclick3

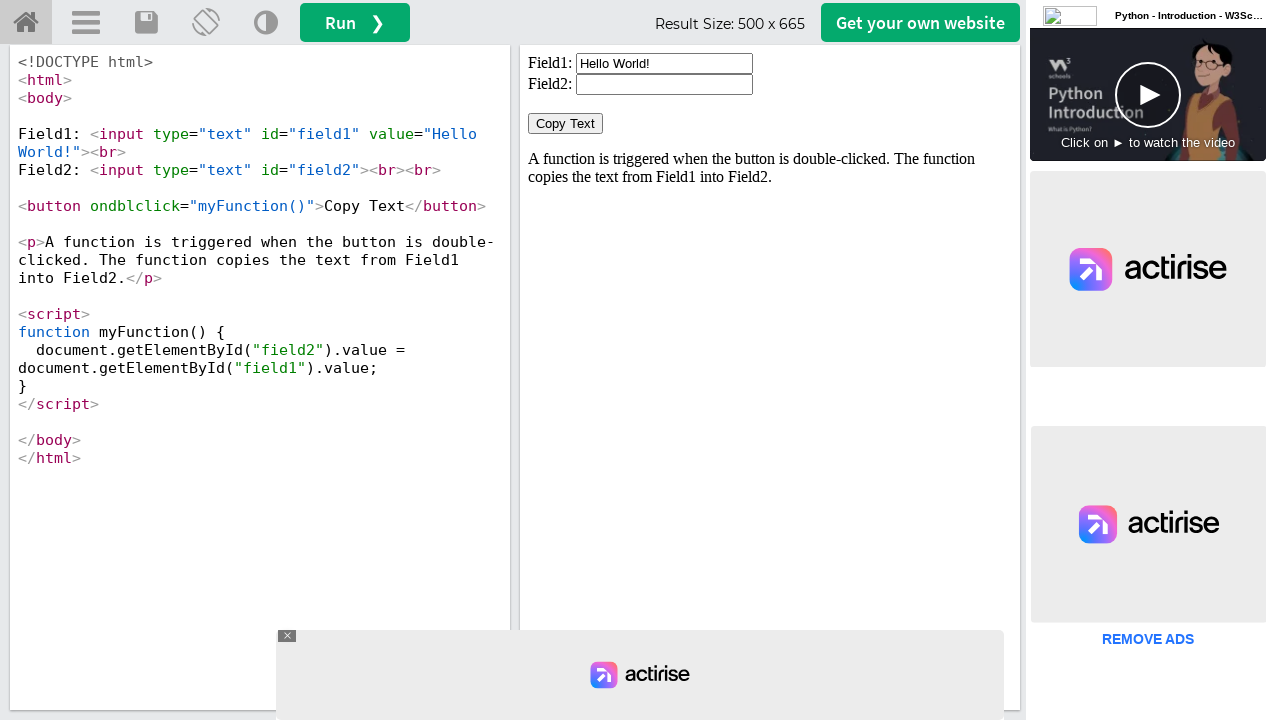

Located iframe with id 'iframeResult'
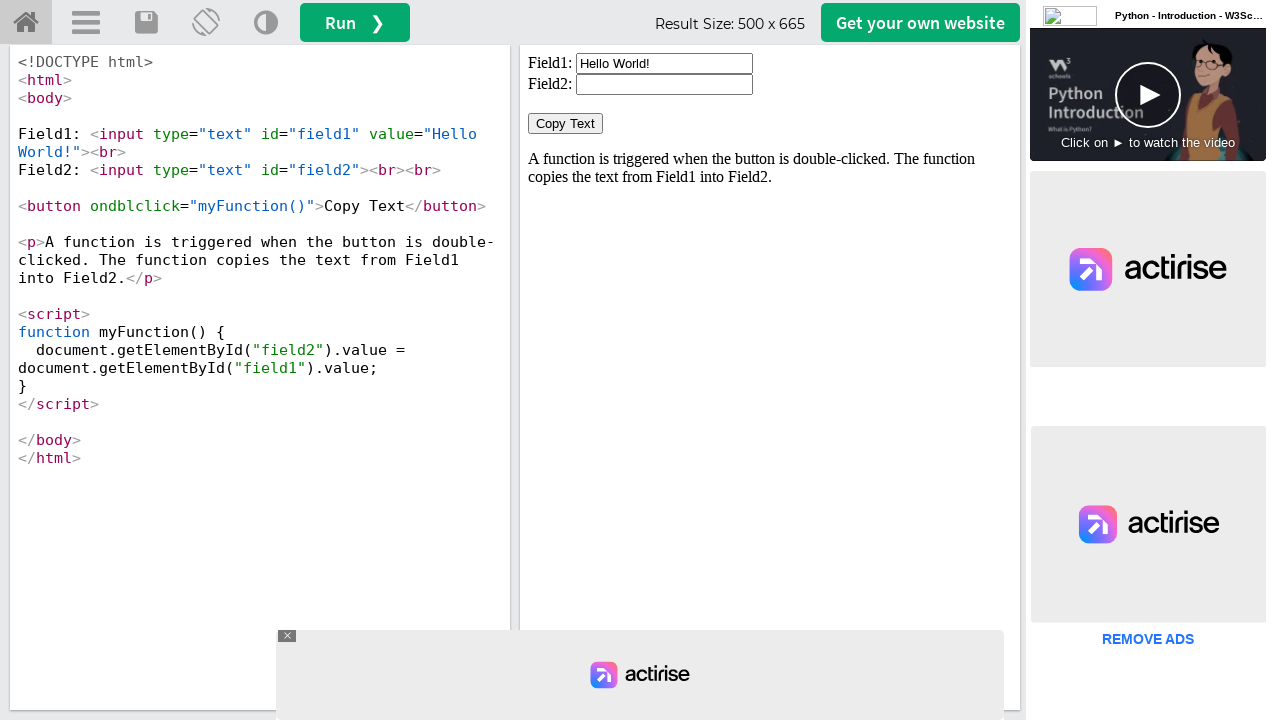

Cleared the input field with id 'field1' on #iframeResult >> internal:control=enter-frame >> xpath=//input[@id='field1']
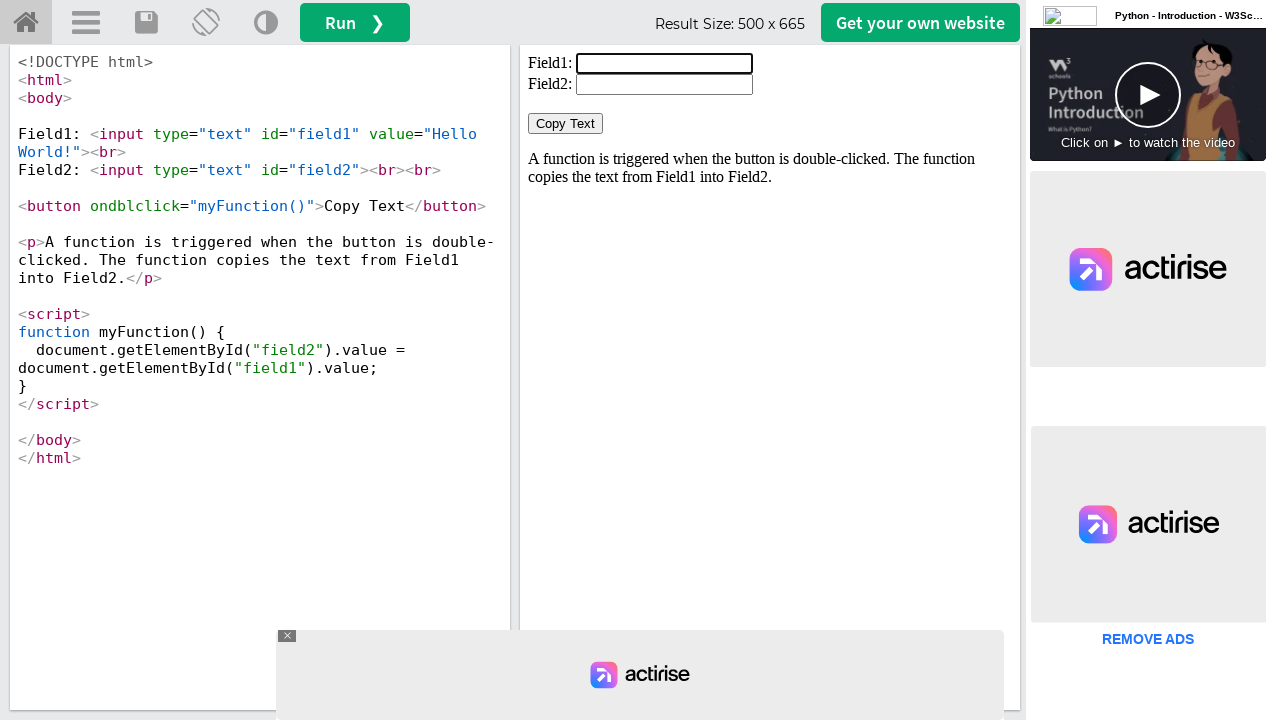

Filled input field with text 'Sai Devaansh Is My Son' on #iframeResult >> internal:control=enter-frame >> xpath=//input[@id='field1']
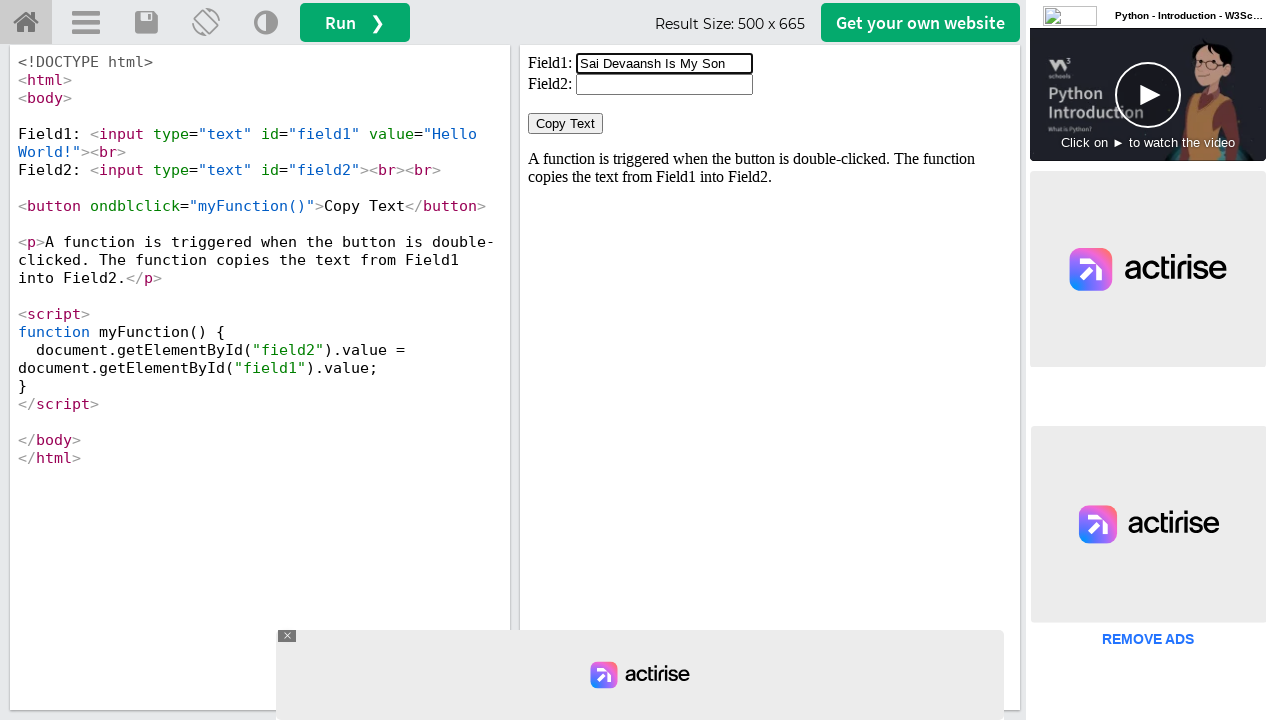

Double-clicked the 'Copy Text' button to copy the entered text at (566, 124) on #iframeResult >> internal:control=enter-frame >> xpath=//button[contains(text(),
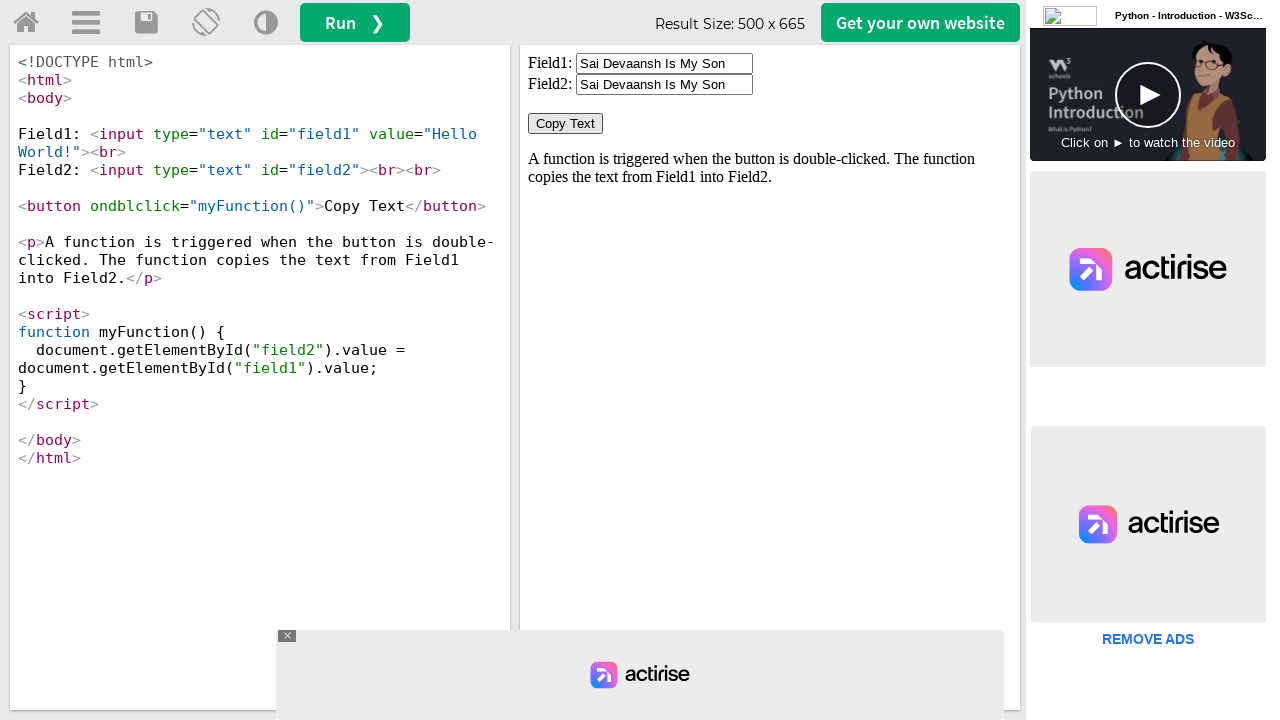

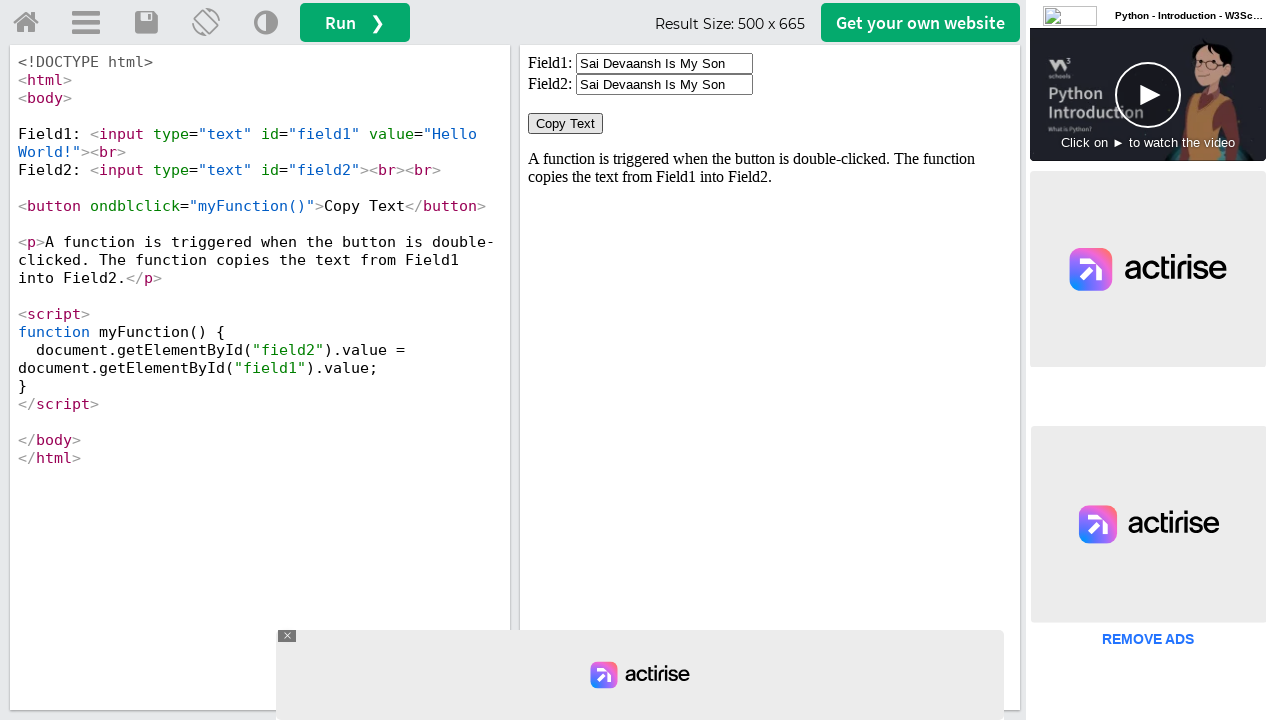